Tests keyboard key press functionality by sending SPACE and TAB keys to the page and verifying the displayed result text shows the correct key was entered.

Starting URL: http://the-internet.herokuapp.com/key_presses

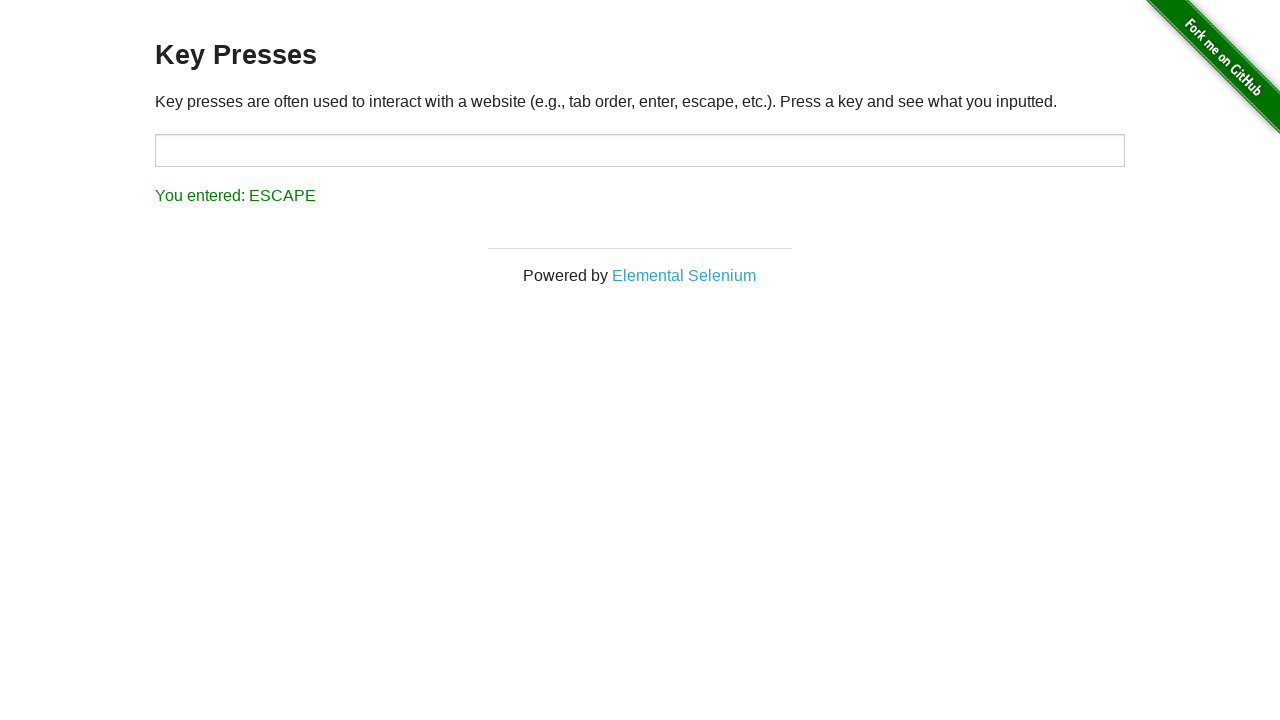

Pressed SPACE key on example element on .example
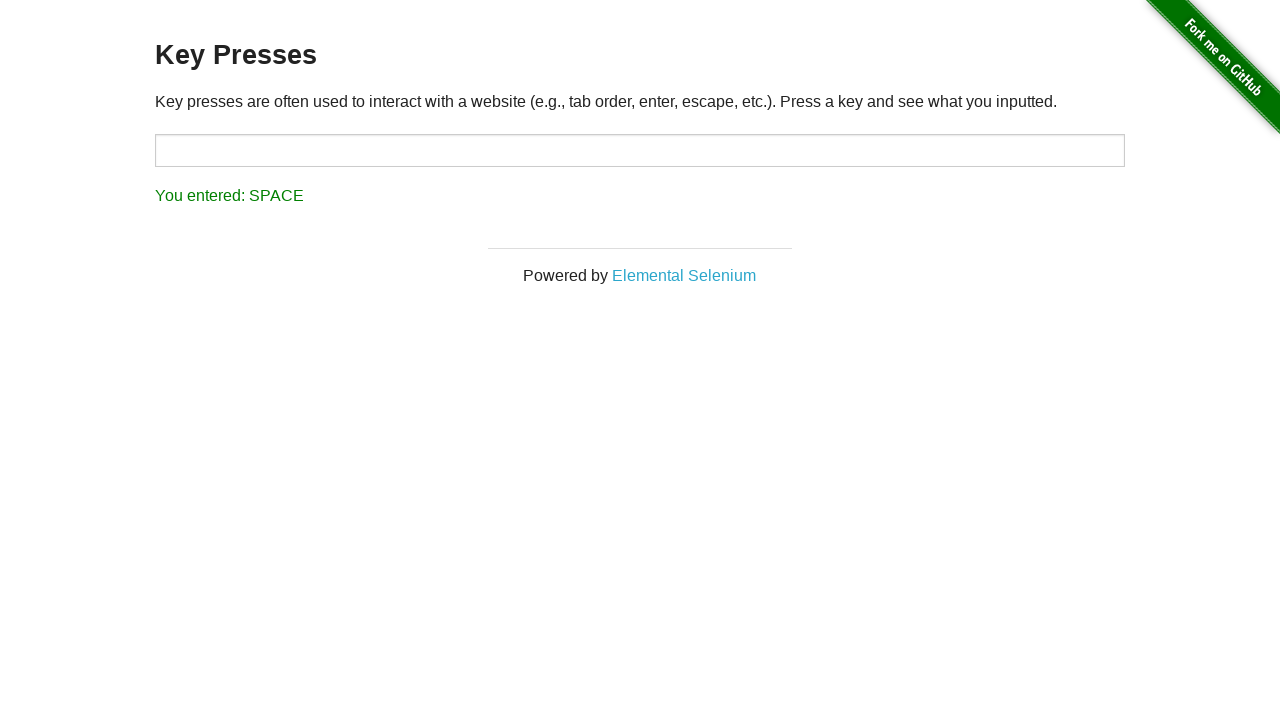

Verified result text shows 'You entered: SPACE'
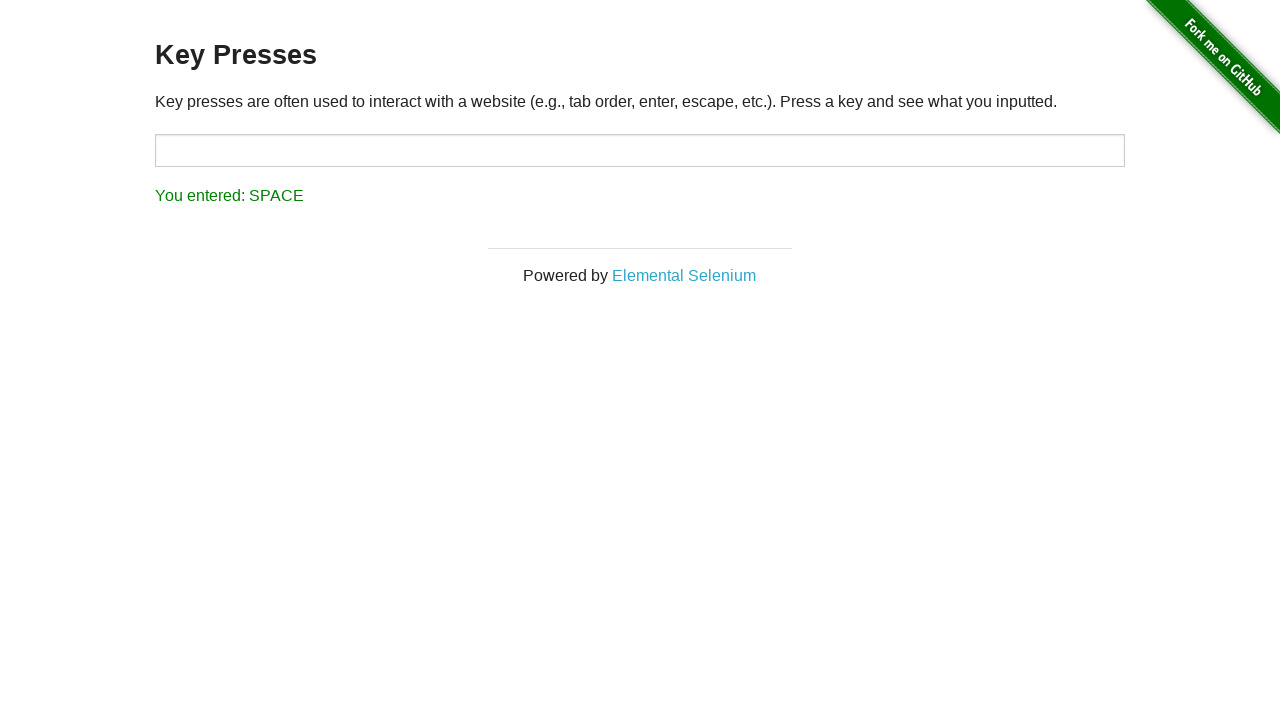

Pressed TAB key on focused element
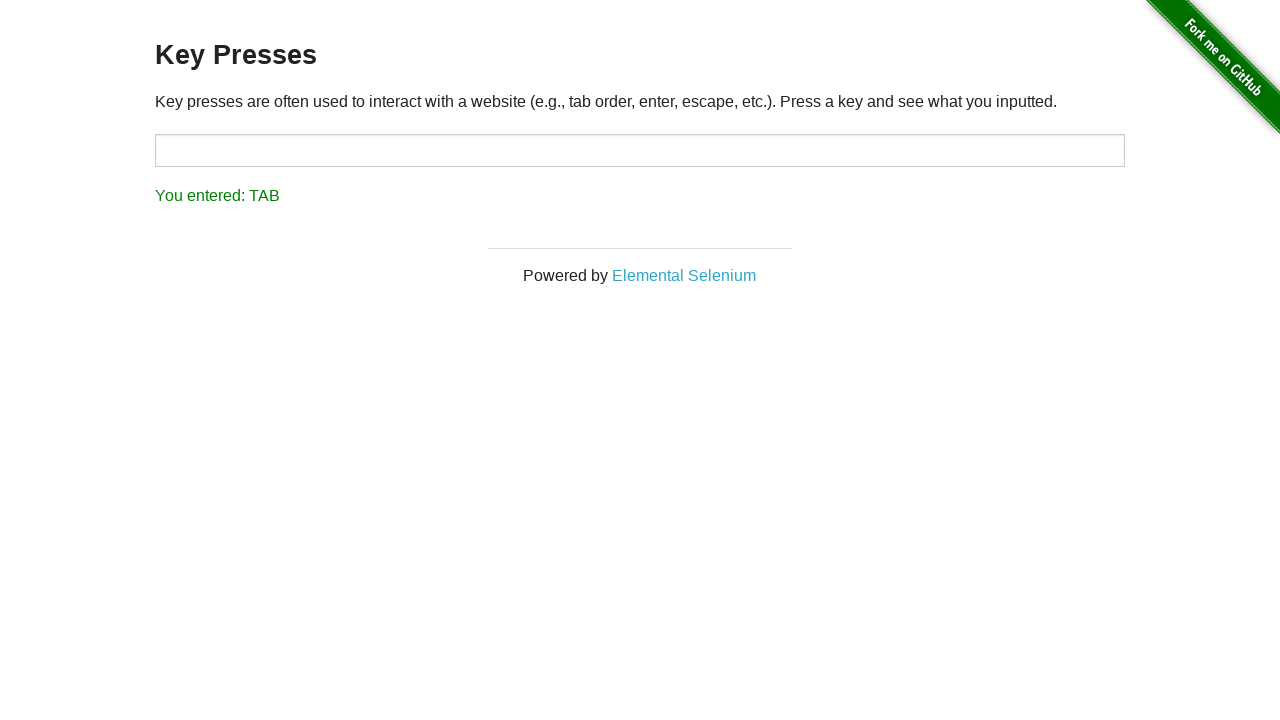

Verified result text shows 'You entered: TAB'
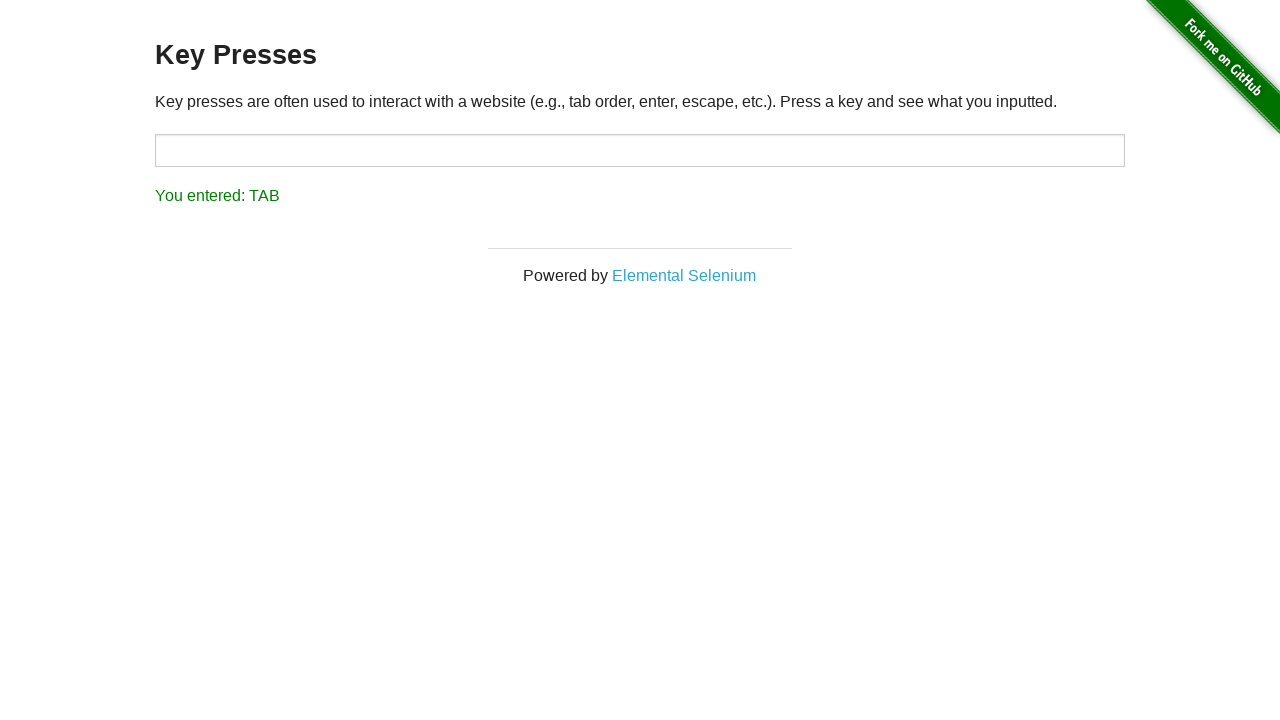

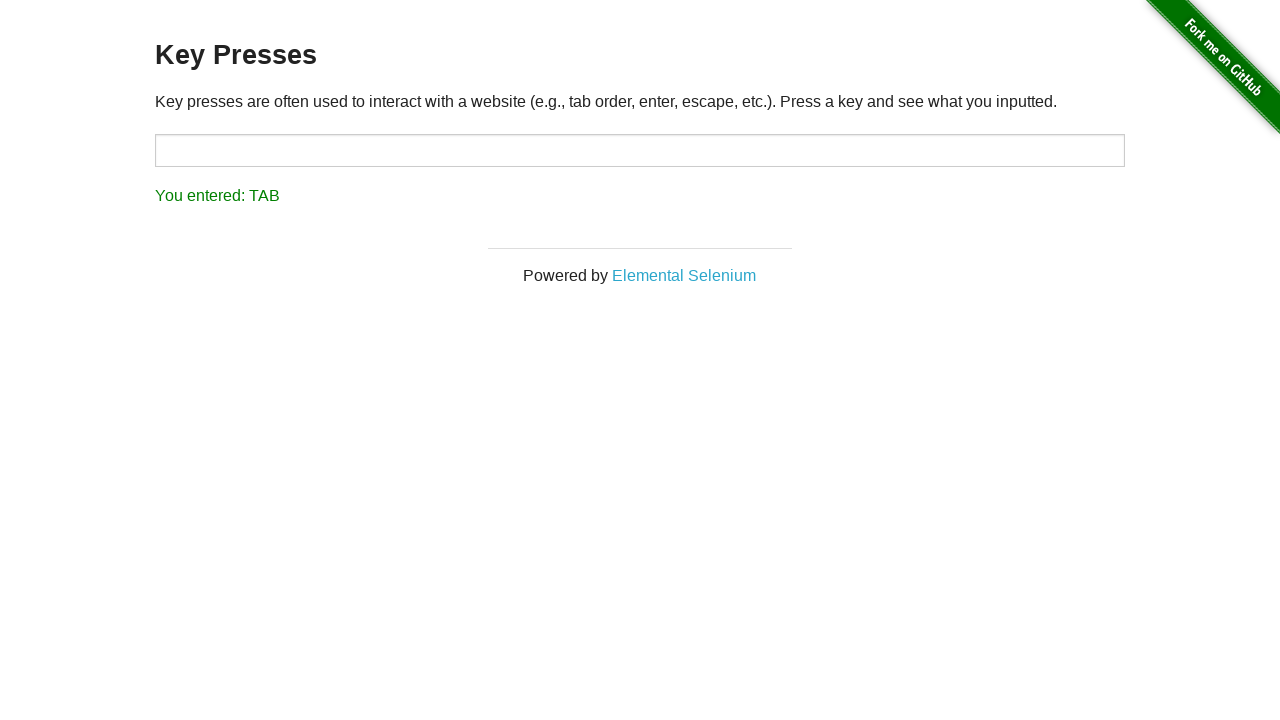